Clicks the order button in the body/main section of a scooter rental website

Starting URL: https://qa-scooter.praktikum-services.ru/

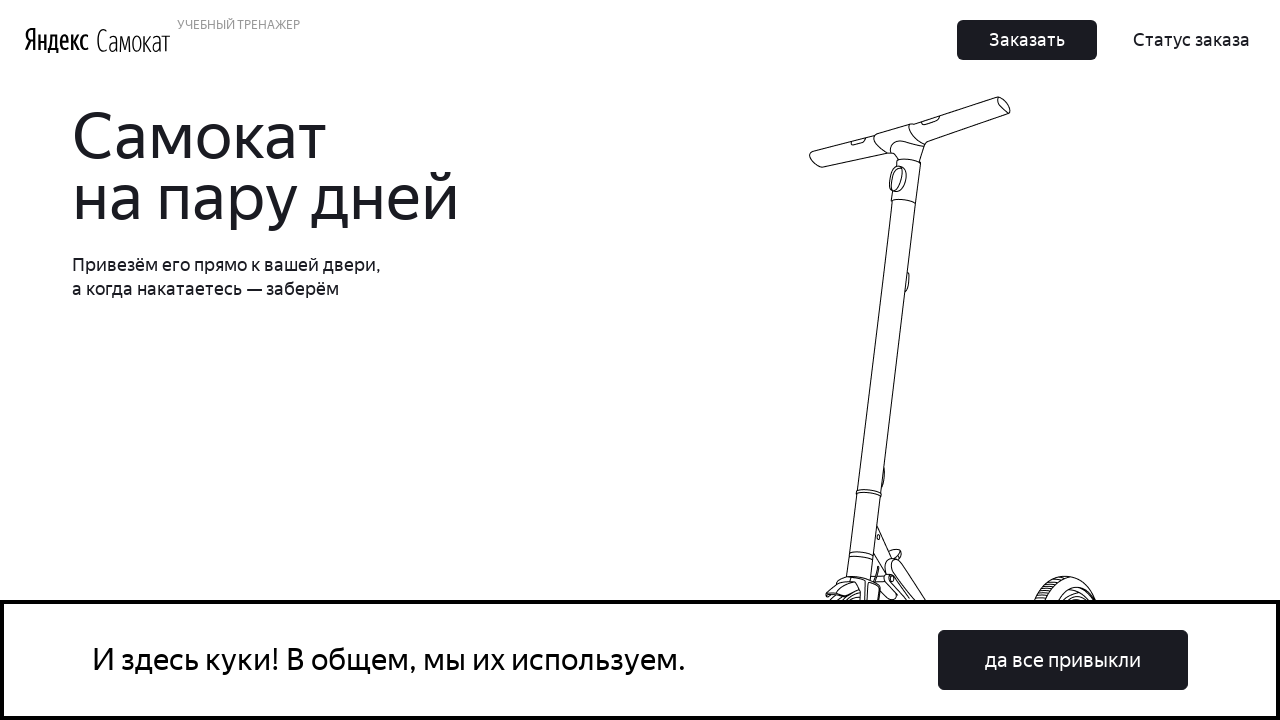

Navigated to scooter rental website
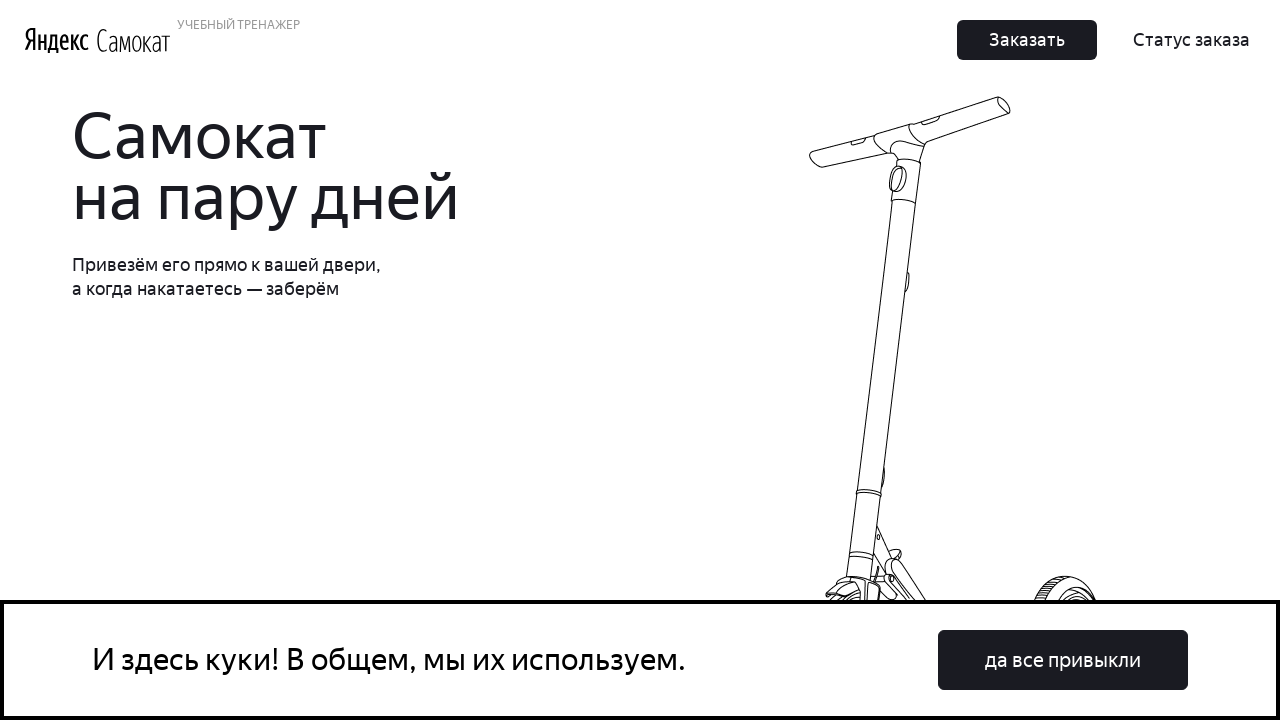

Clicked the order button in the body/main section at (612, 361) on xpath=//div[@class='Home_FinishButton__1_cWm']/button[text()='Заказать']
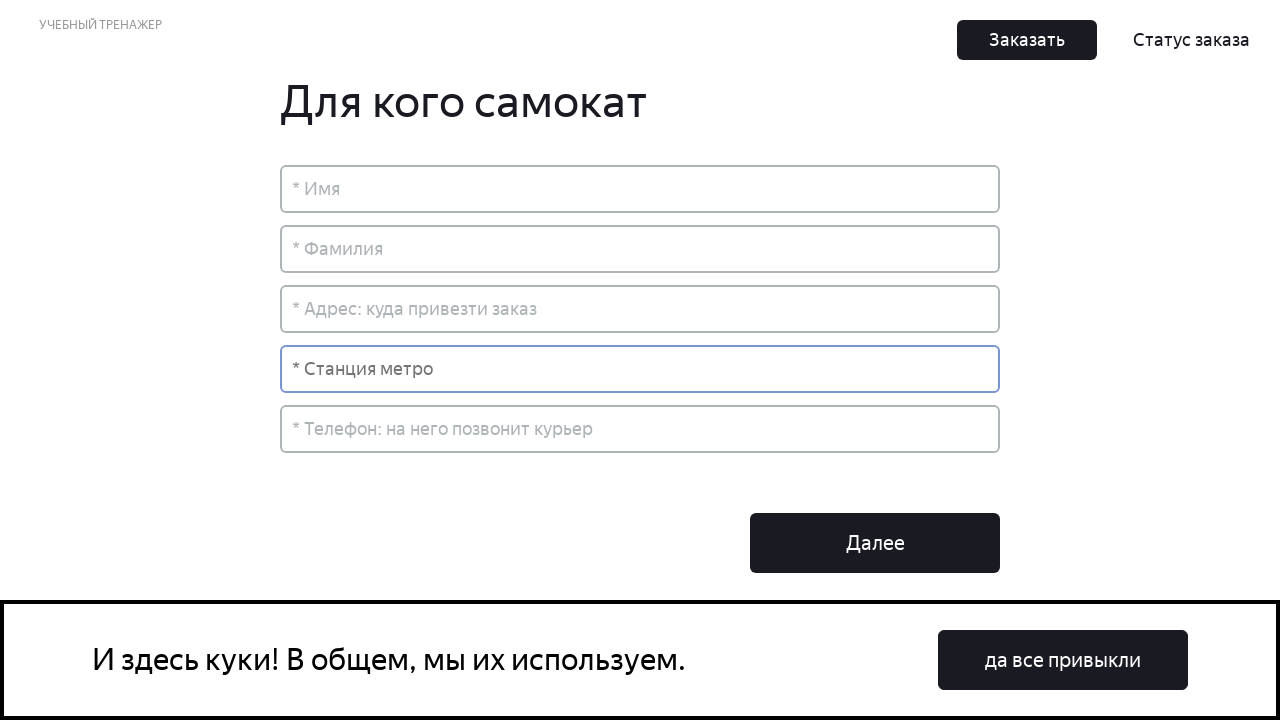

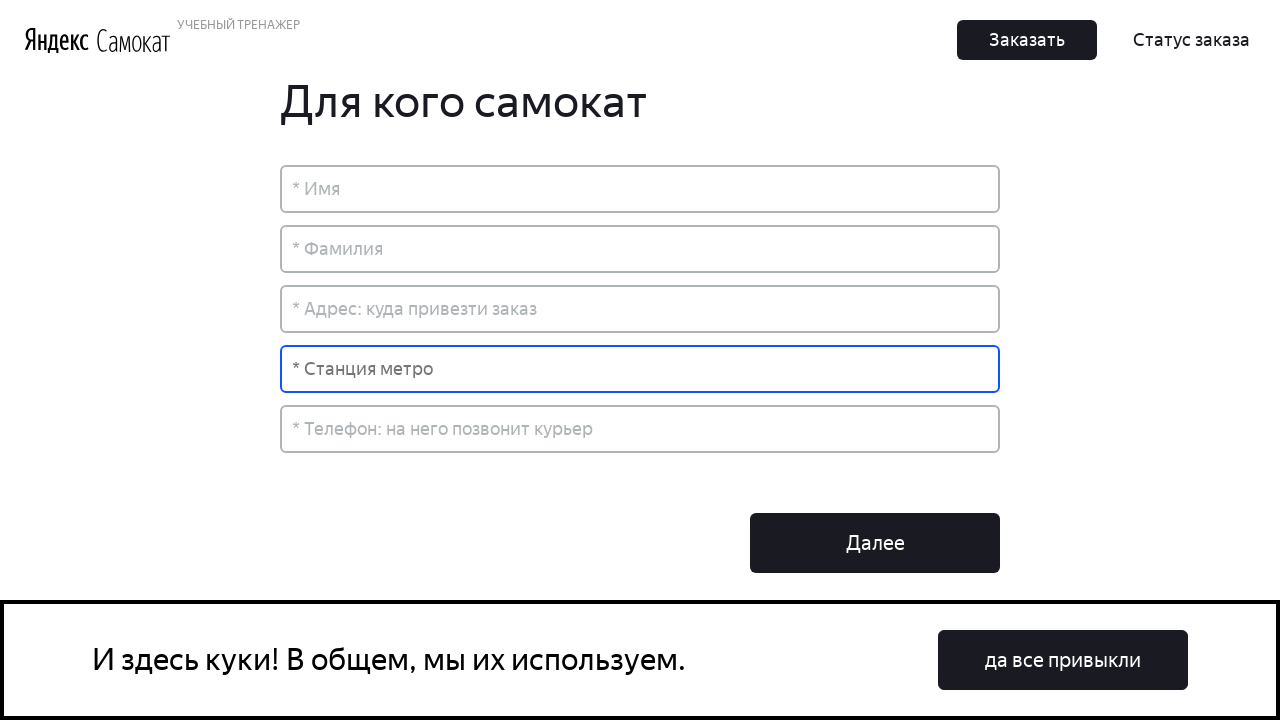